Tests A/B test opt-out by first adding the opt-out cookie on the main page, then navigating to the A/B test page and verifying it shows "No A/B Test".

Starting URL: http://the-internet.herokuapp.com

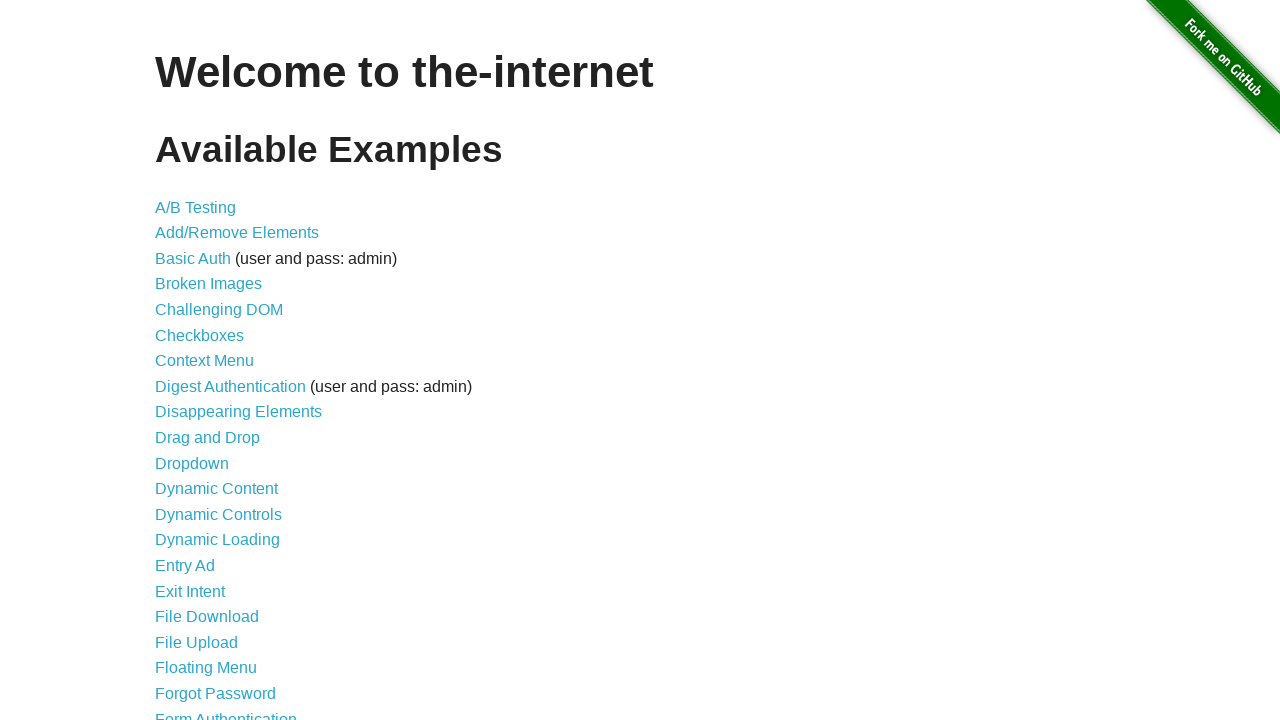

Added optimizelyOptOut cookie to main page
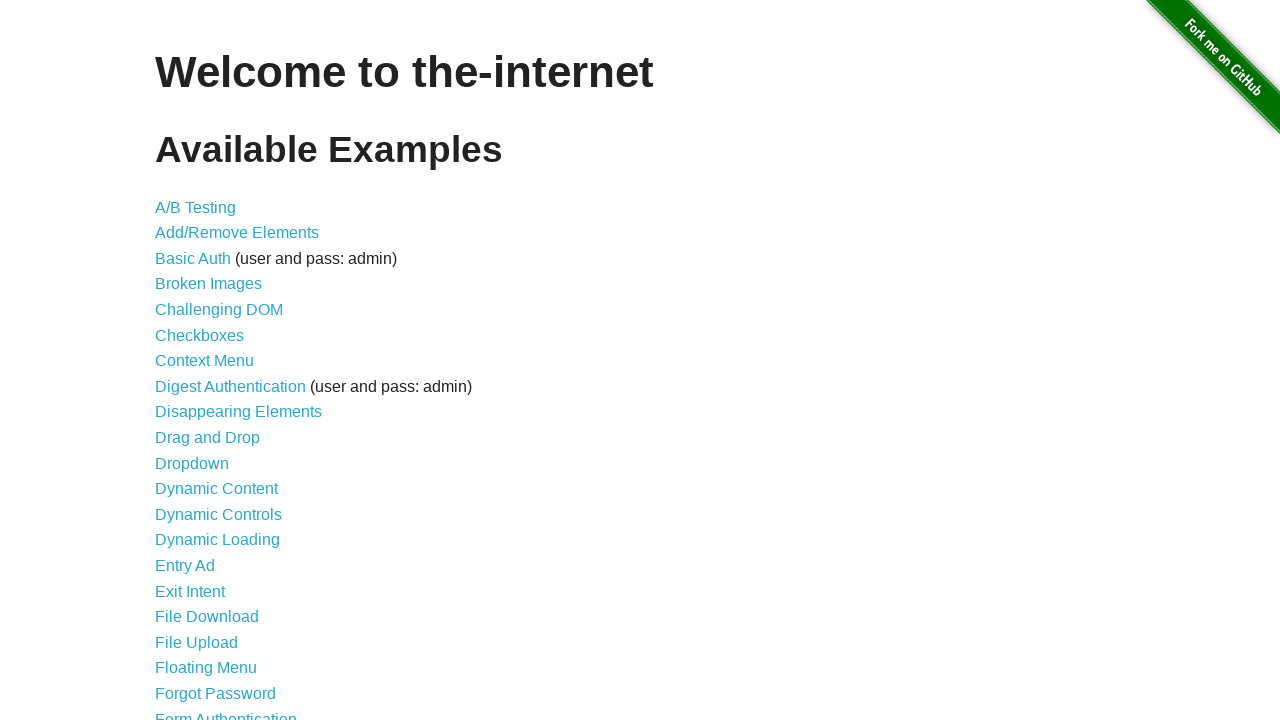

Navigated to A/B test page at http://the-internet.herokuapp.com/abtest
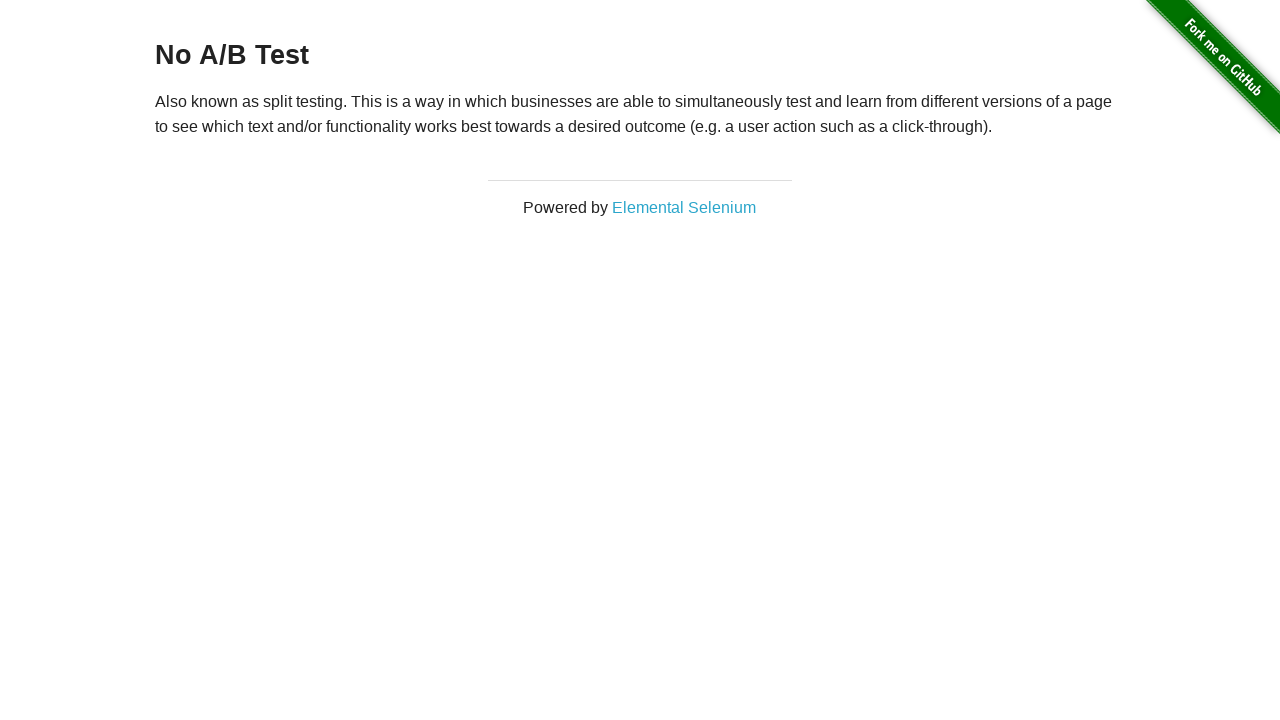

Waited for h3 heading to load
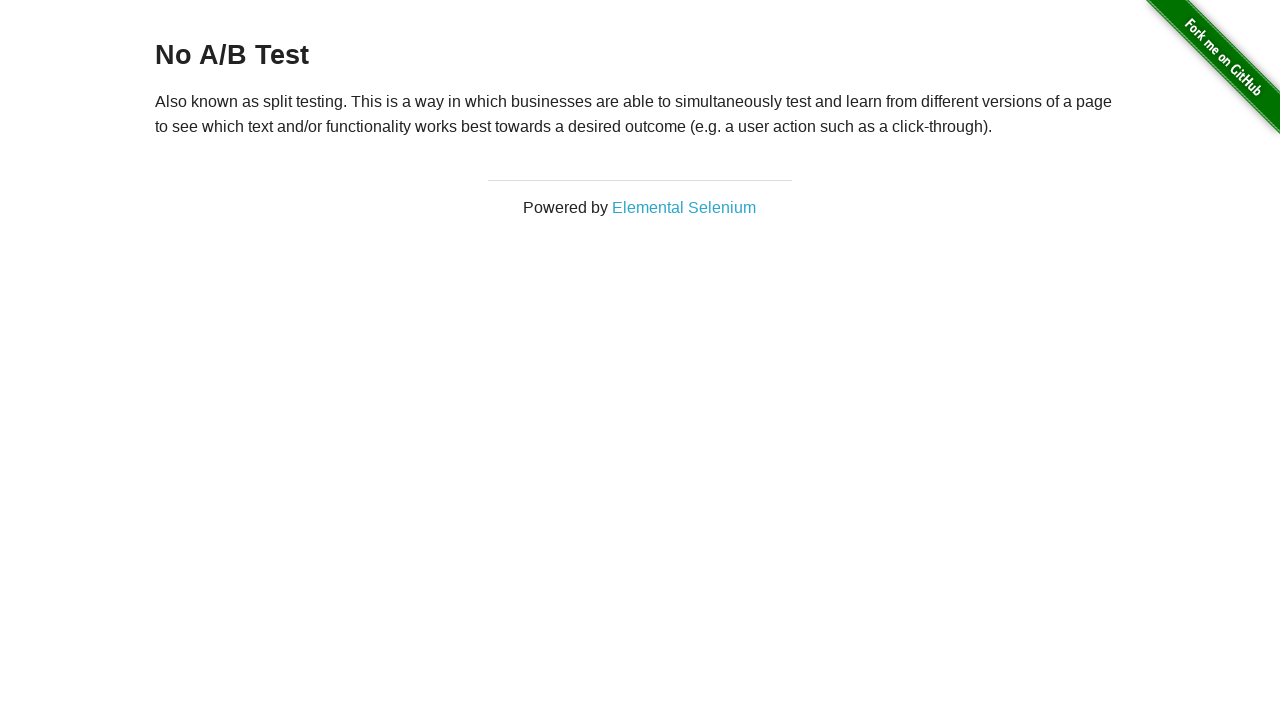

Retrieved heading text: 'No A/B Test'
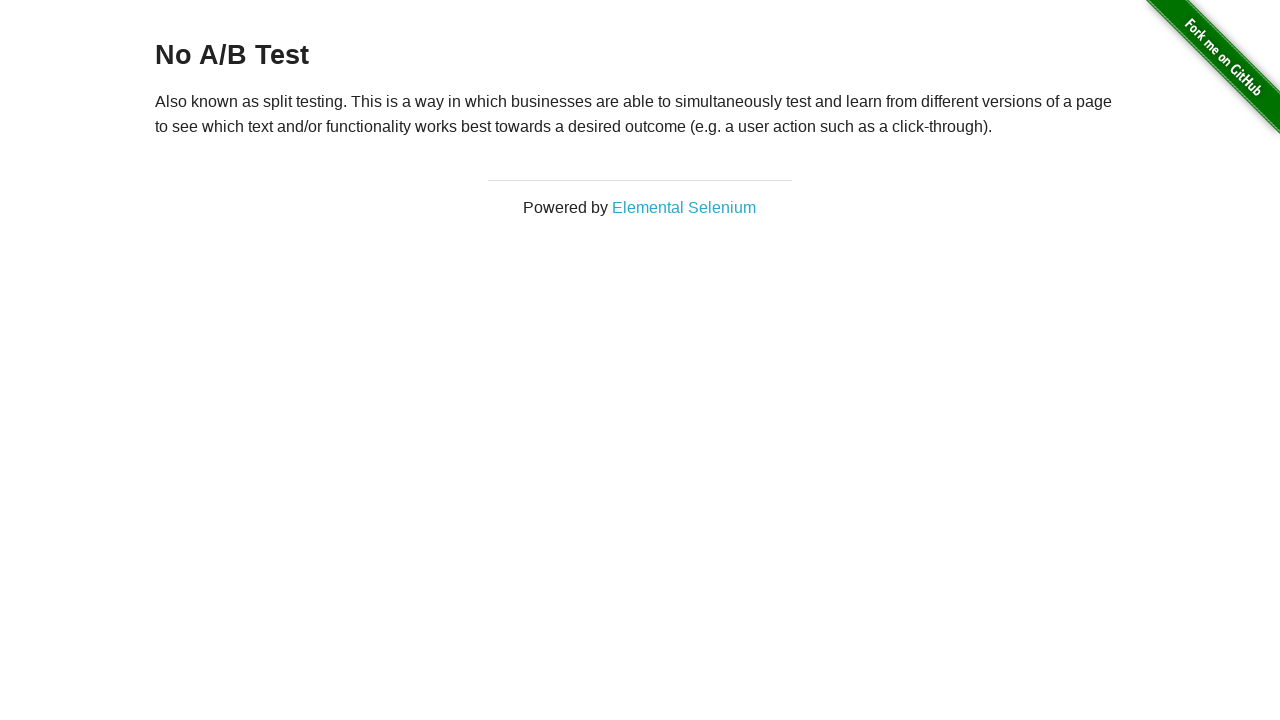

Verified heading text equals 'No A/B Test' - A/B test opt-out confirmed
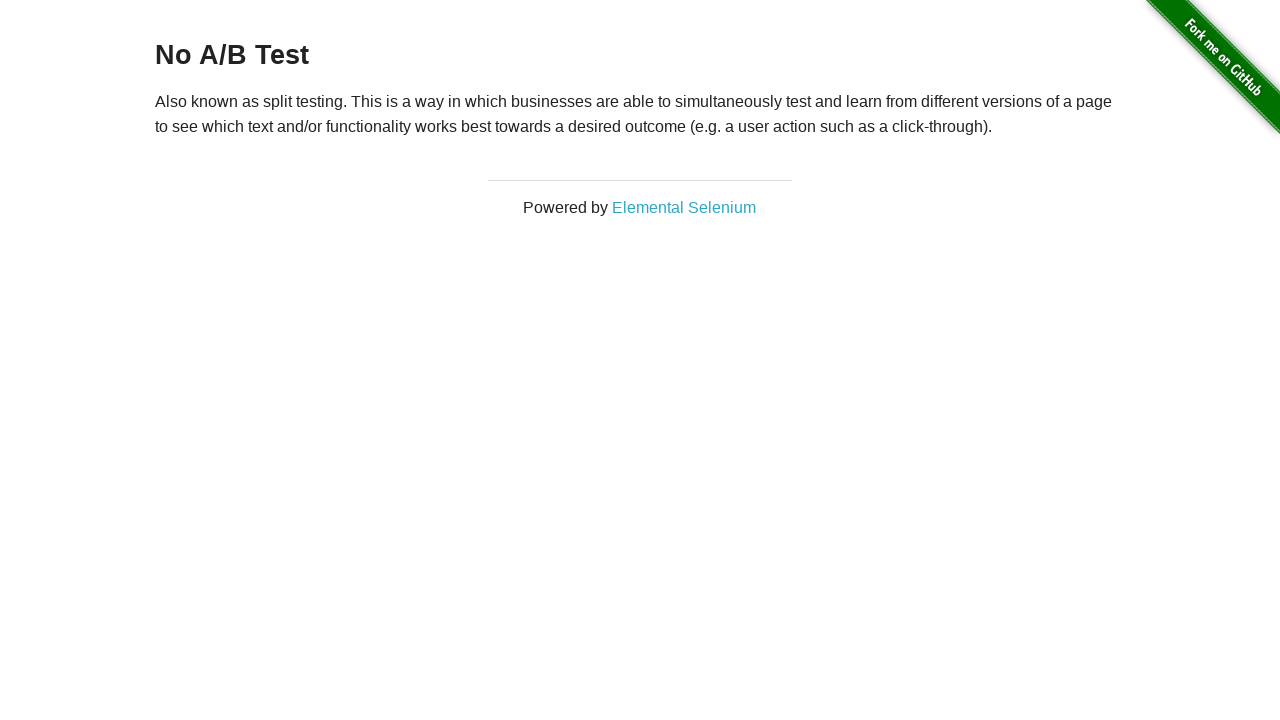

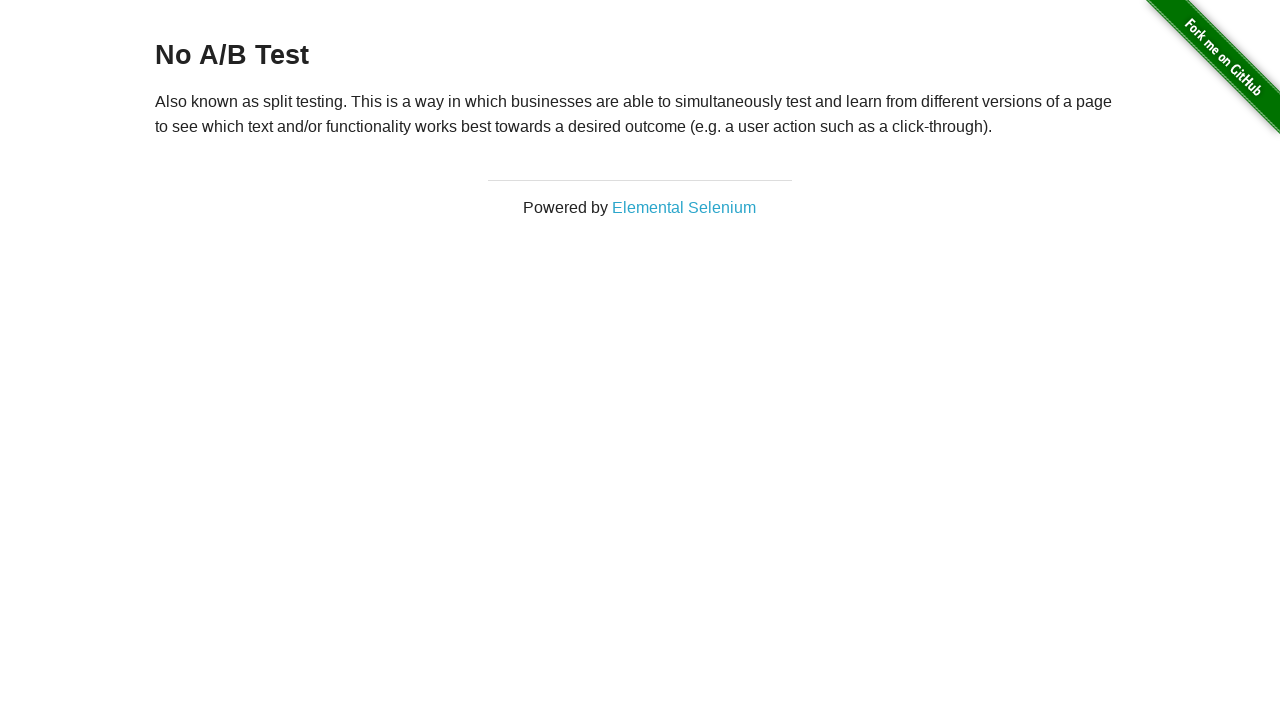